Tests the shopping cart functionality by navigating to a grocery store page, finding specific products (Cucumber, Brocolli, Beetroot), and adding them to the cart by clicking their respective "ADD TO CART" buttons.

Starting URL: https://rahulshettyacademy.com/seleniumPractise/#/

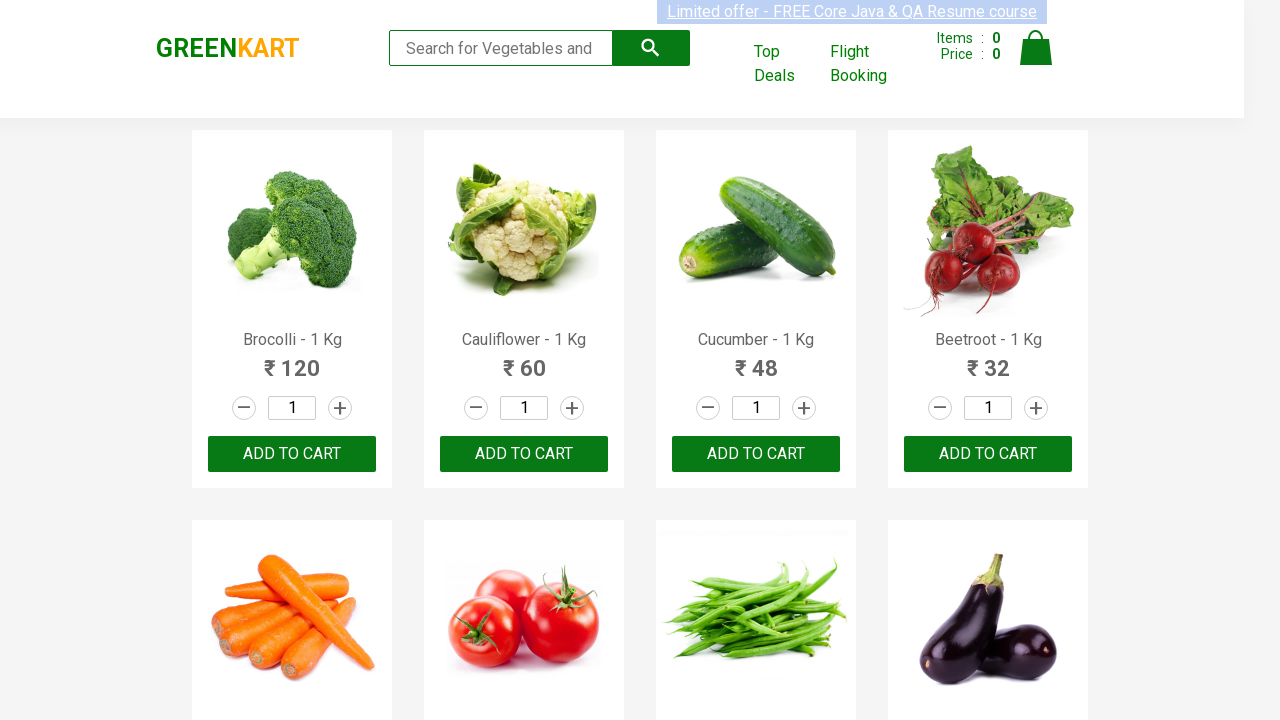

Waited for product names to load on the page
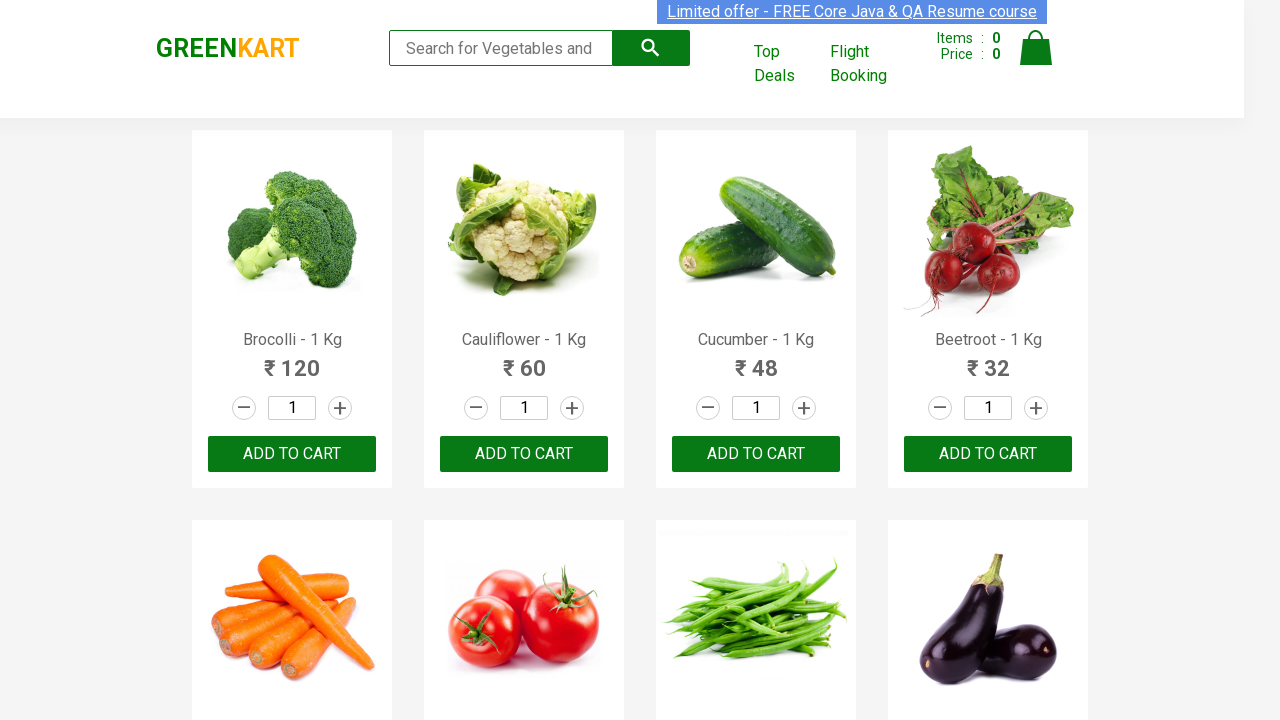

Retrieved all product elements from the page
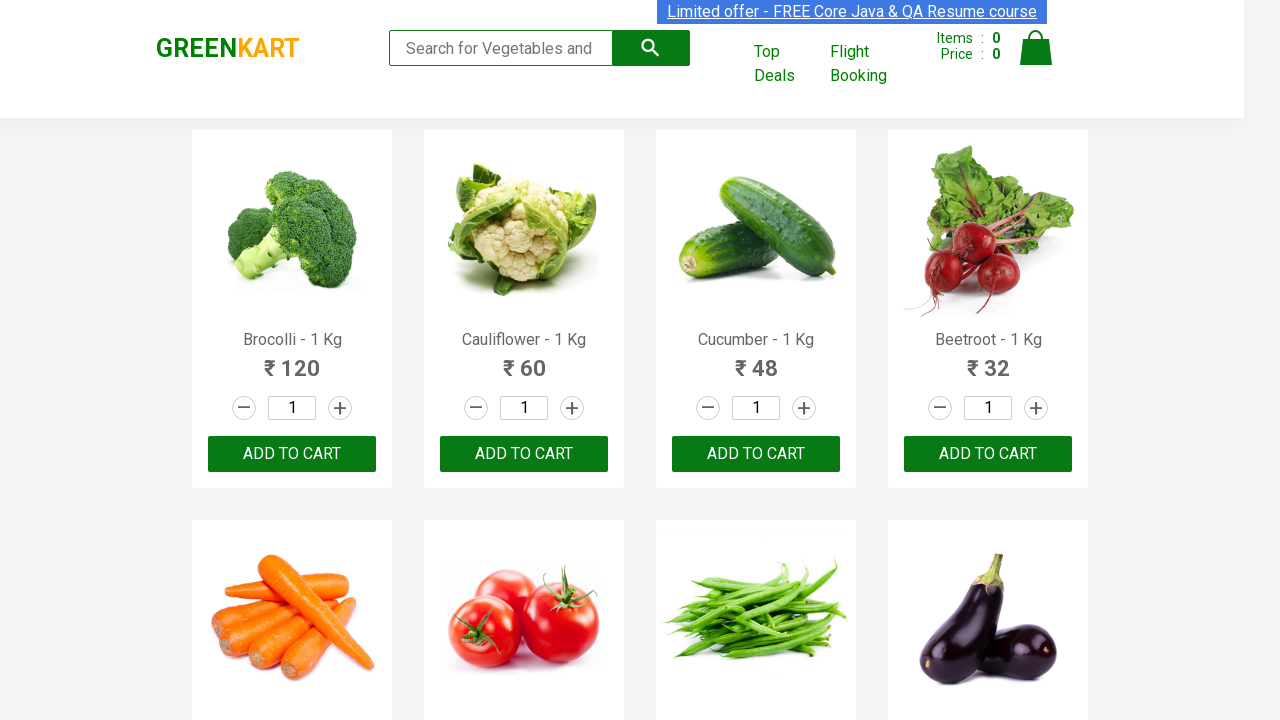

Clicked ADD TO CART button for Brocolli at (292, 454) on xpath=//button[text()='ADD TO CART'] >> nth=0
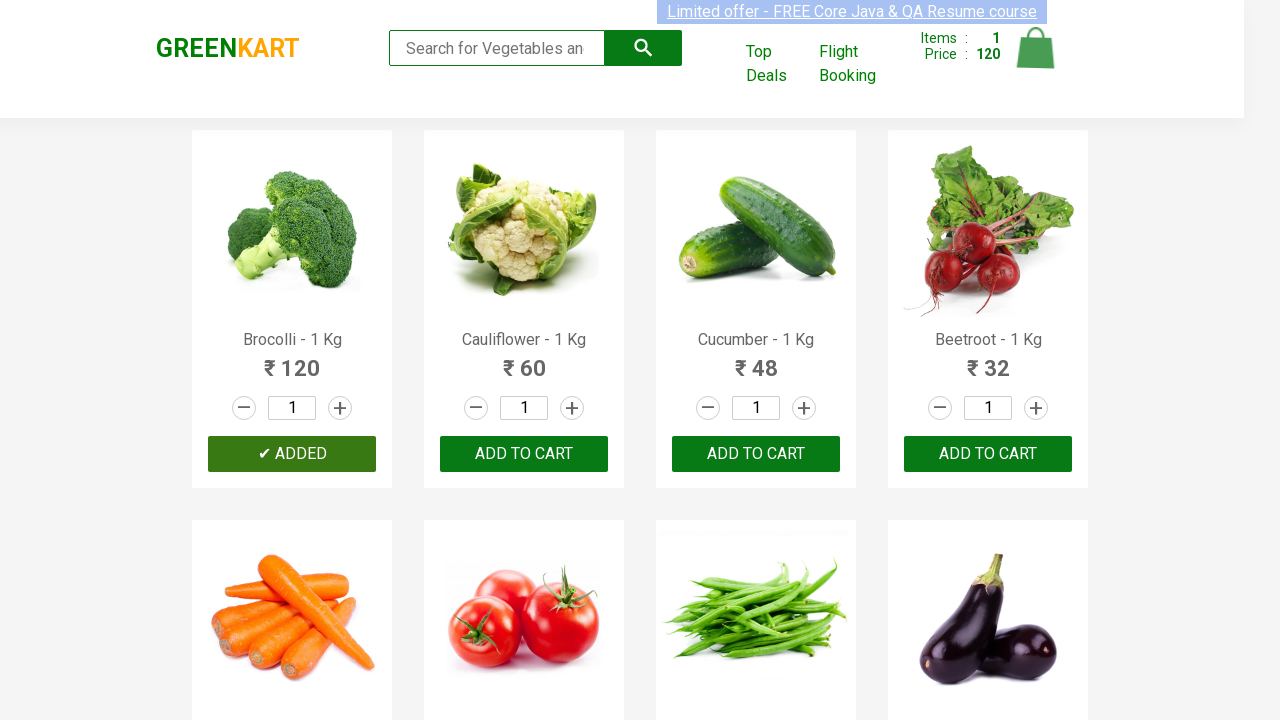

Clicked ADD TO CART button for Cucumber at (988, 454) on xpath=//button[text()='ADD TO CART'] >> nth=2
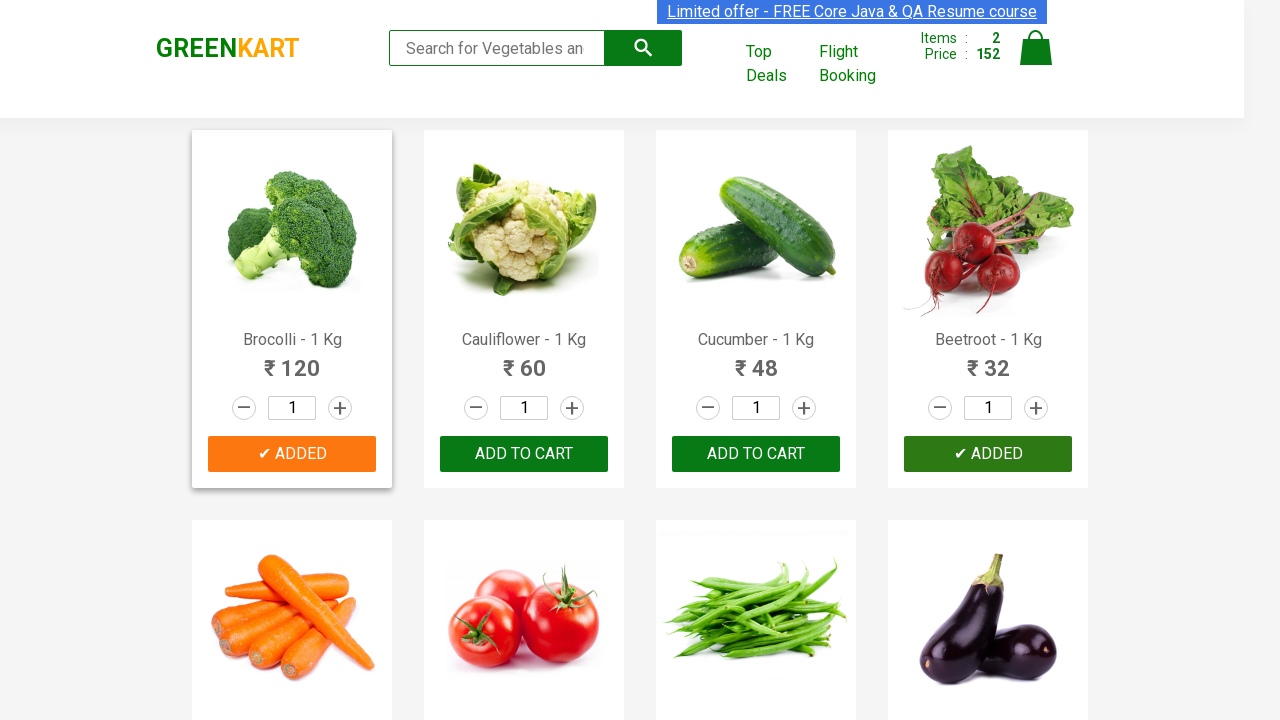

Clicked ADD TO CART button for Beetroot at (524, 360) on xpath=//button[text()='ADD TO CART'] >> nth=3
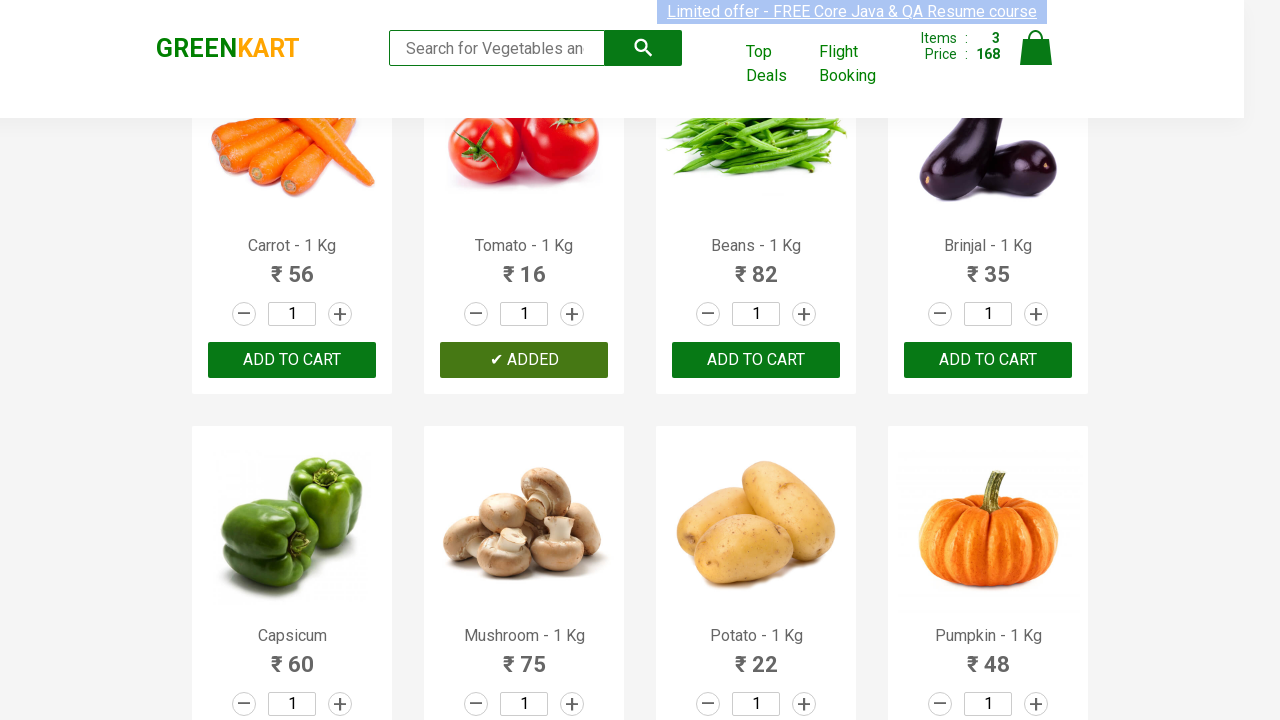

Waited 1 second for cart to update after adding items
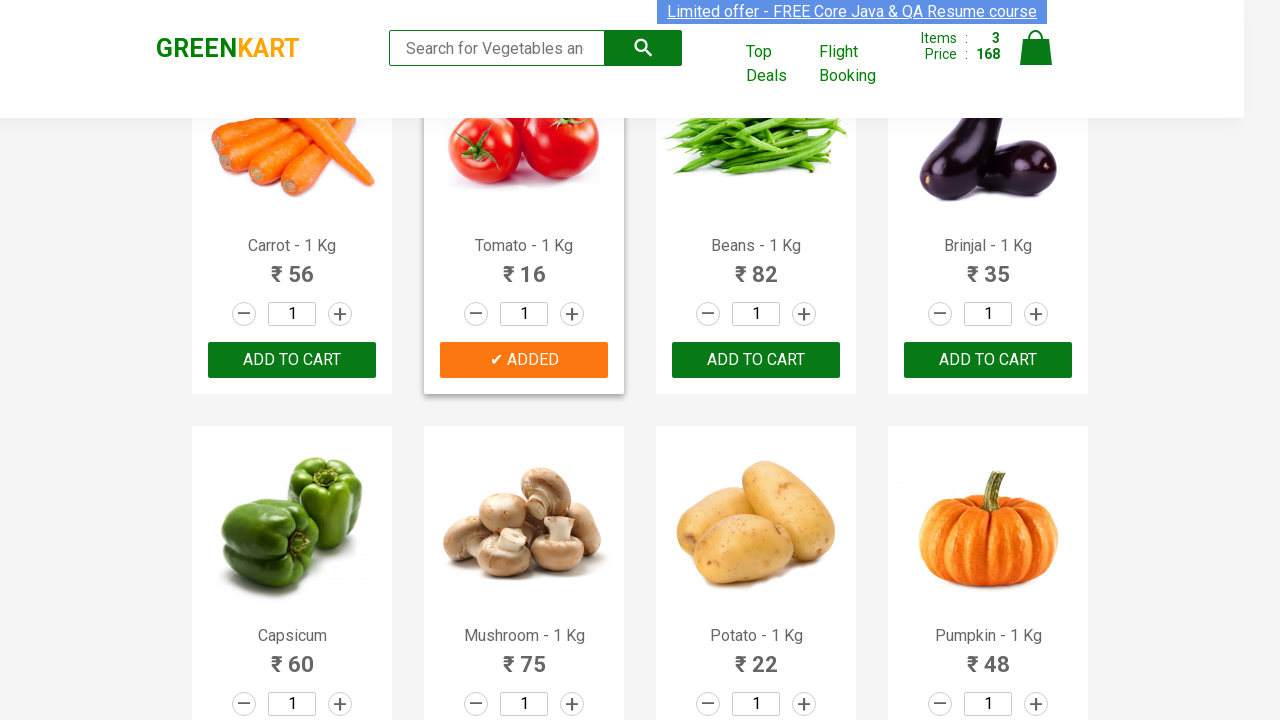

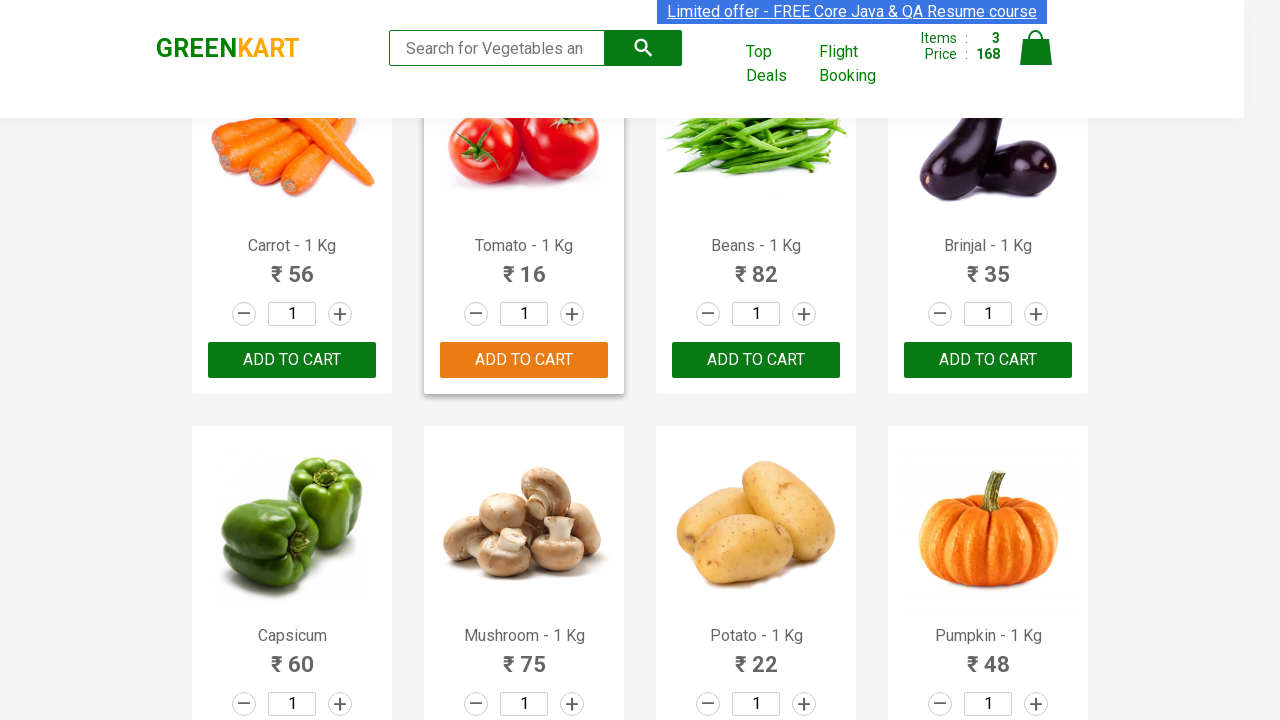